Tests laminate calculator with different room and laminate parameters to verify calculation

Starting URL: https://masterskayapola.ru/kalkulyator/laminata.html

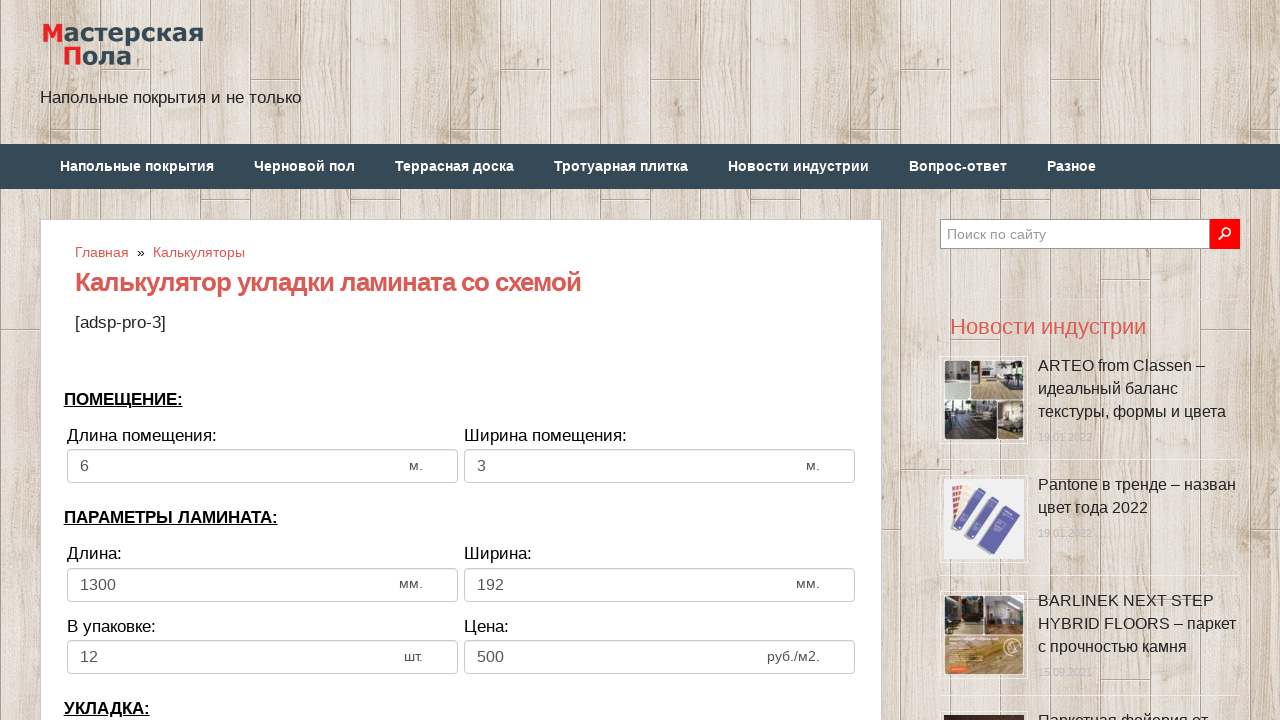

Clicked room width input field at (262, 466) on input[name='calc_roomwidth']
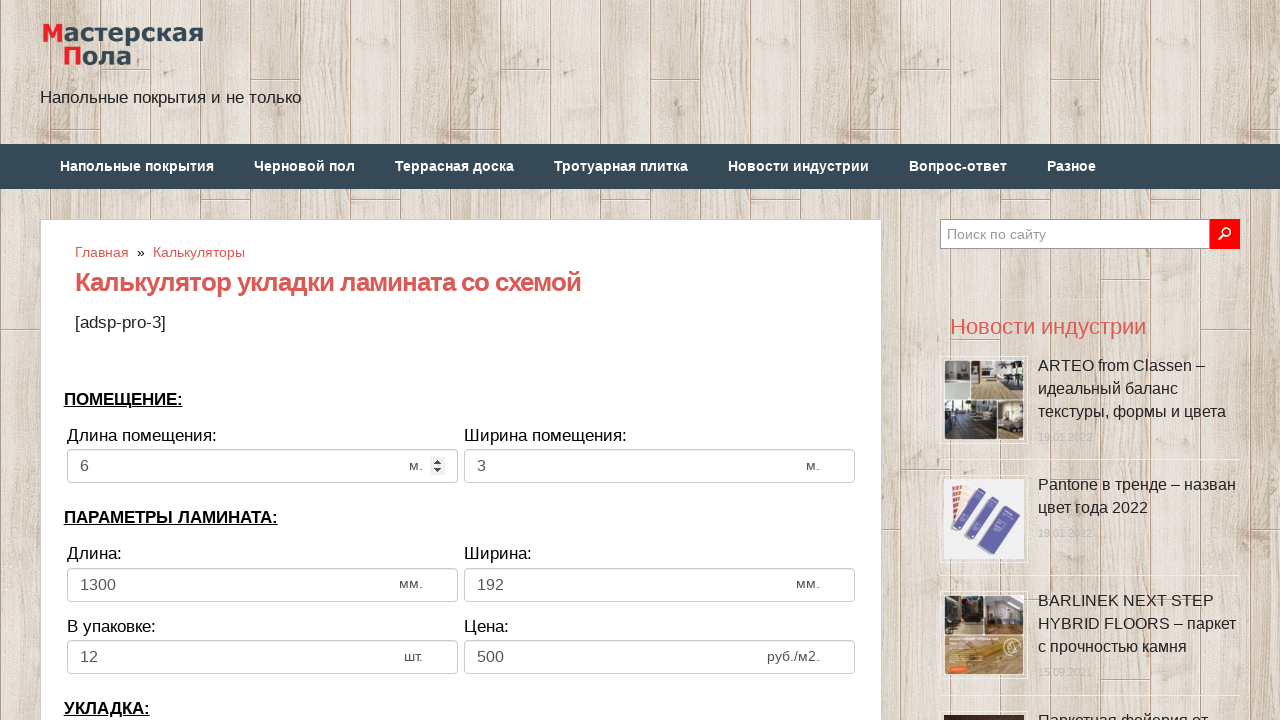

Selected all text in room width field on input[name='calc_roomwidth']
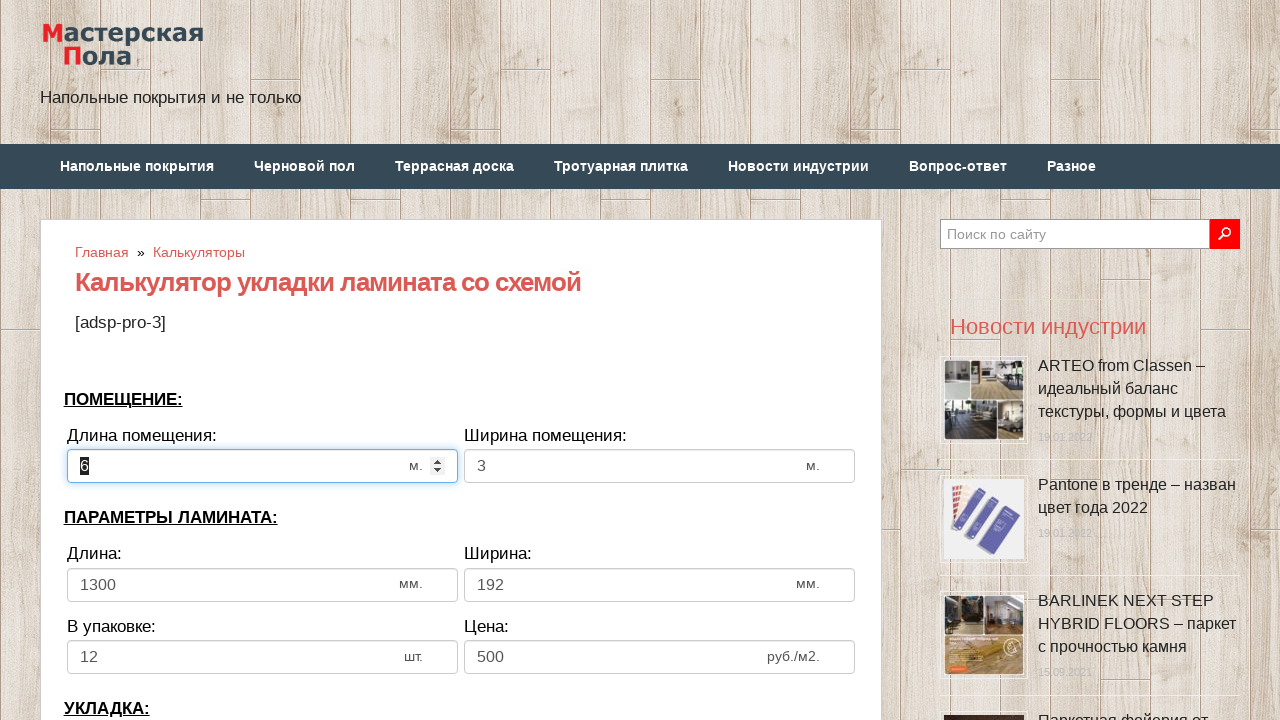

Entered room width value: 7 on input[name='calc_roomwidth']
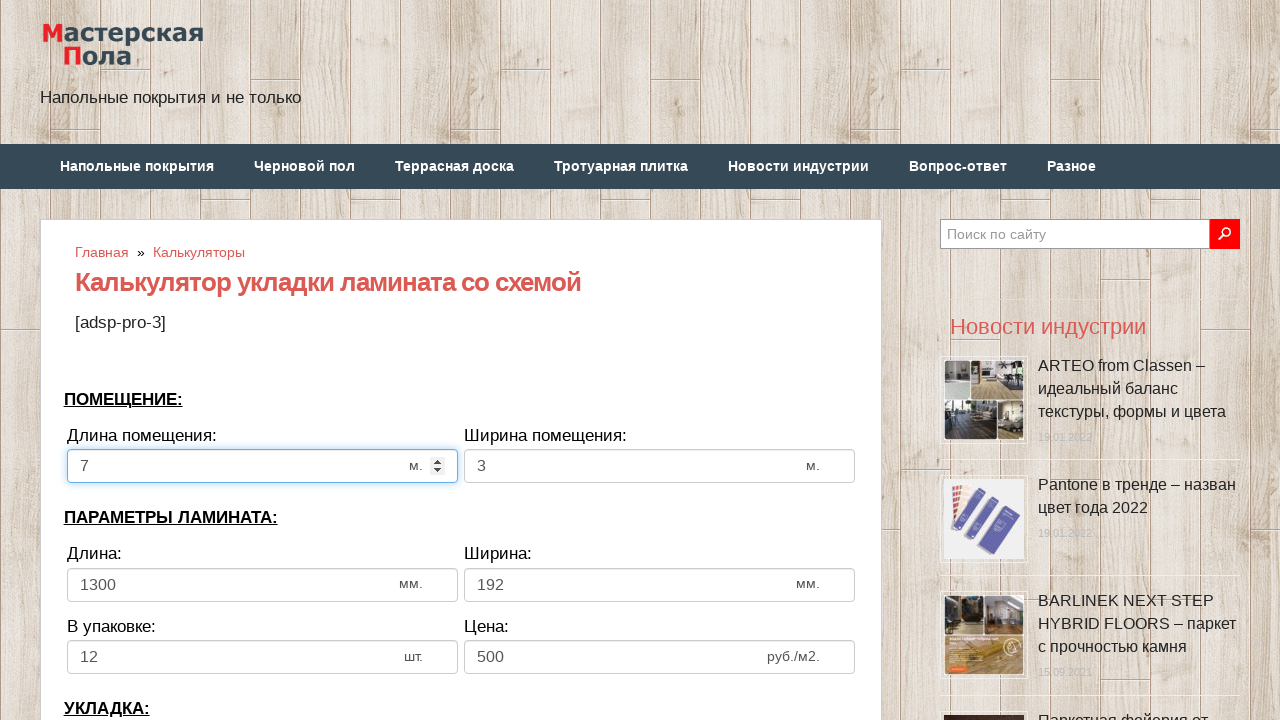

Clicked room height input field at (660, 466) on input[name='calc_roomheight']
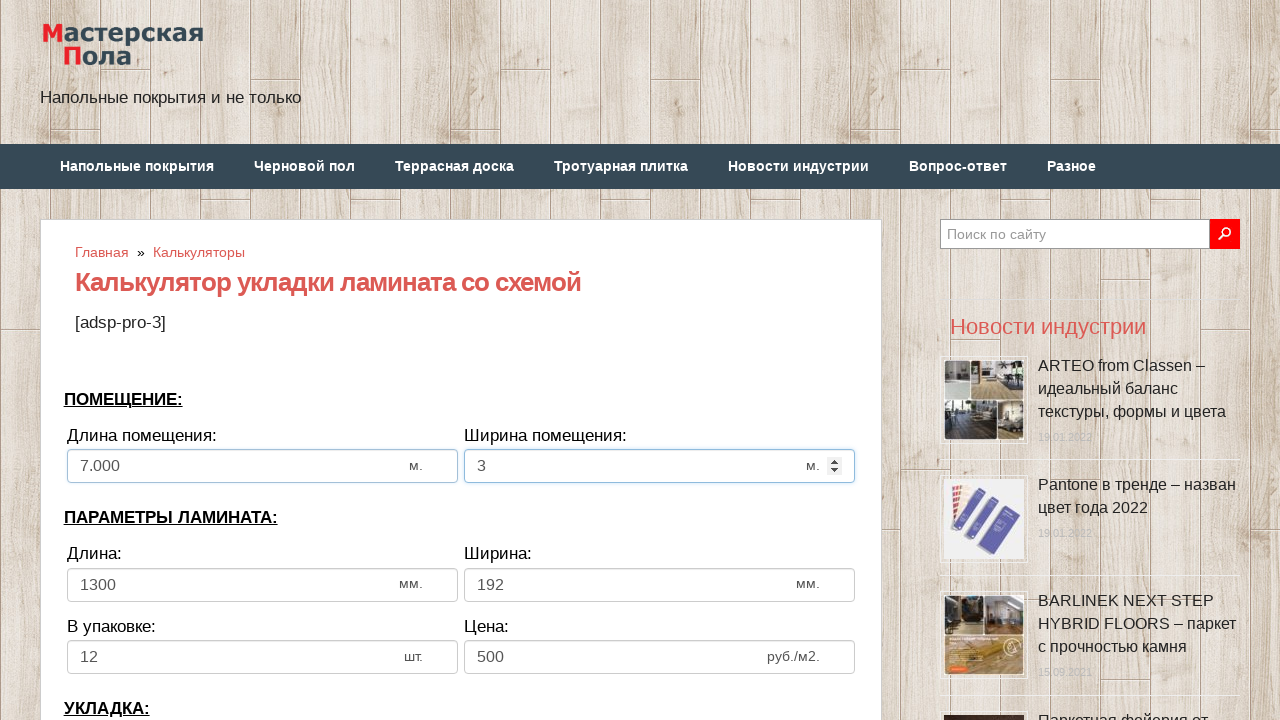

Selected all text in room height field on input[name='calc_roomheight']
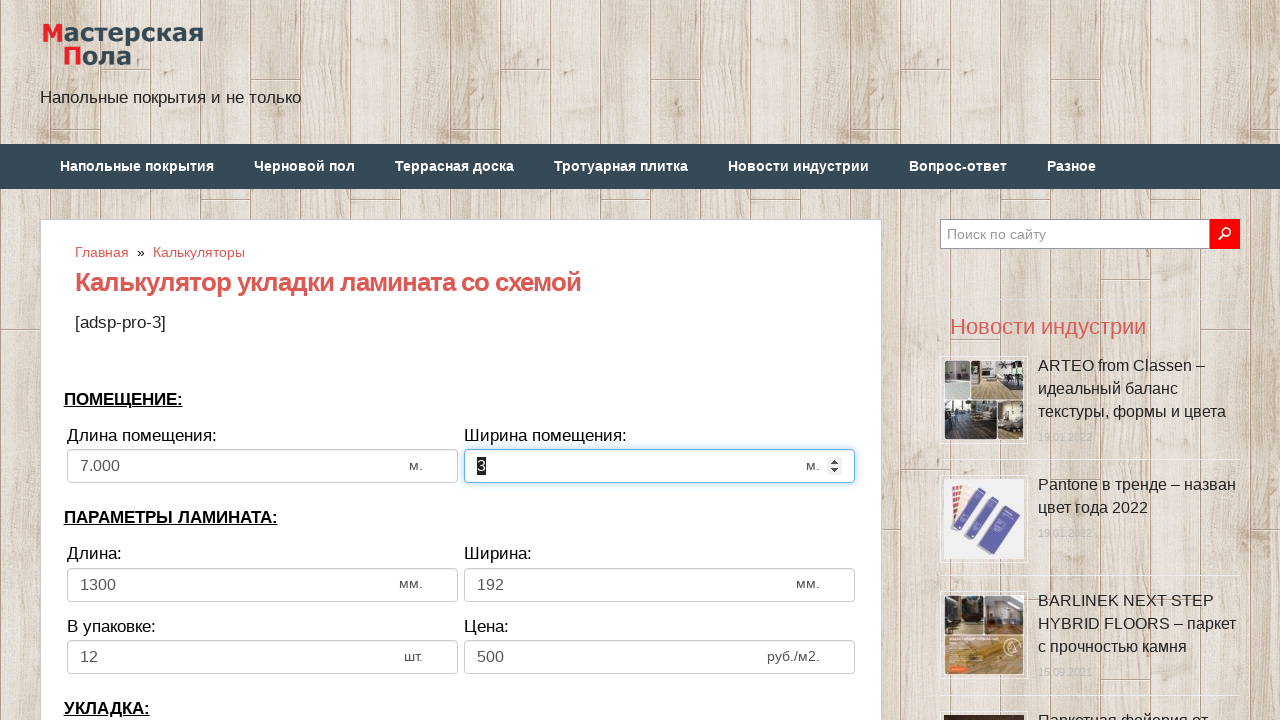

Entered room height value: 4 on input[name='calc_roomheight']
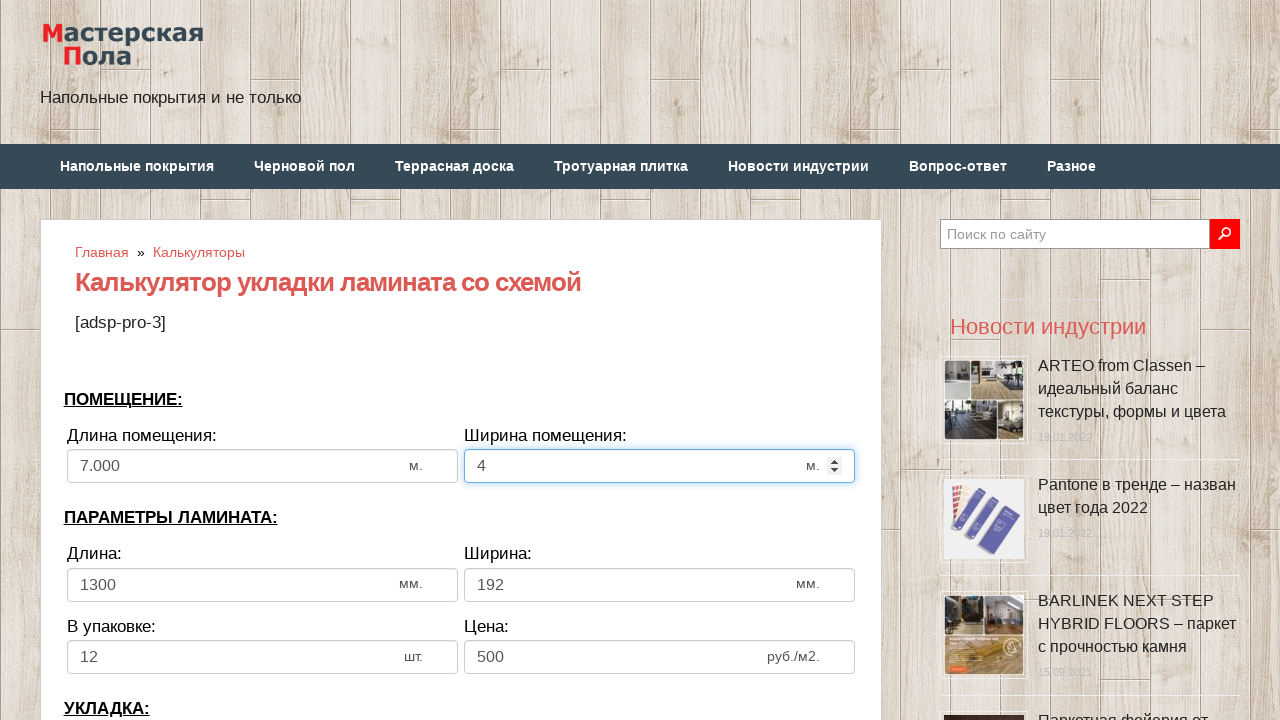

Clicked laminate width input field at (262, 585) on input[name='calc_lamwidth']
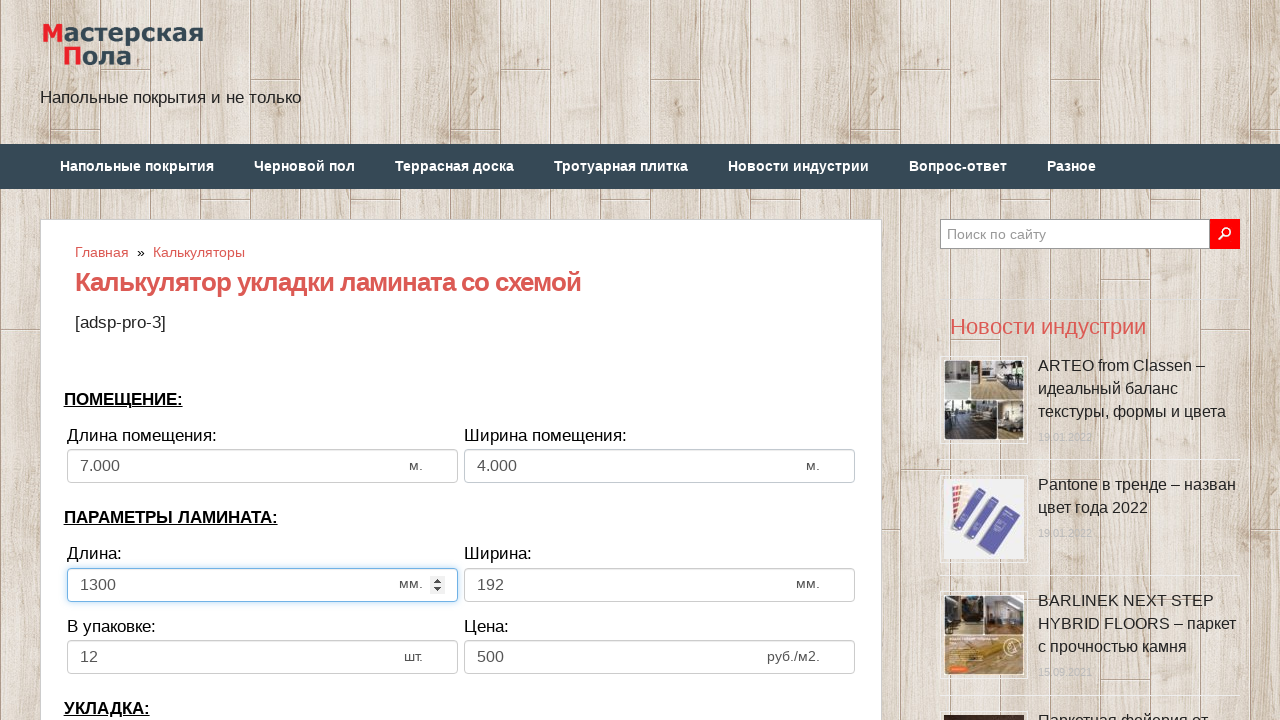

Selected all text in laminate width field on input[name='calc_lamwidth']
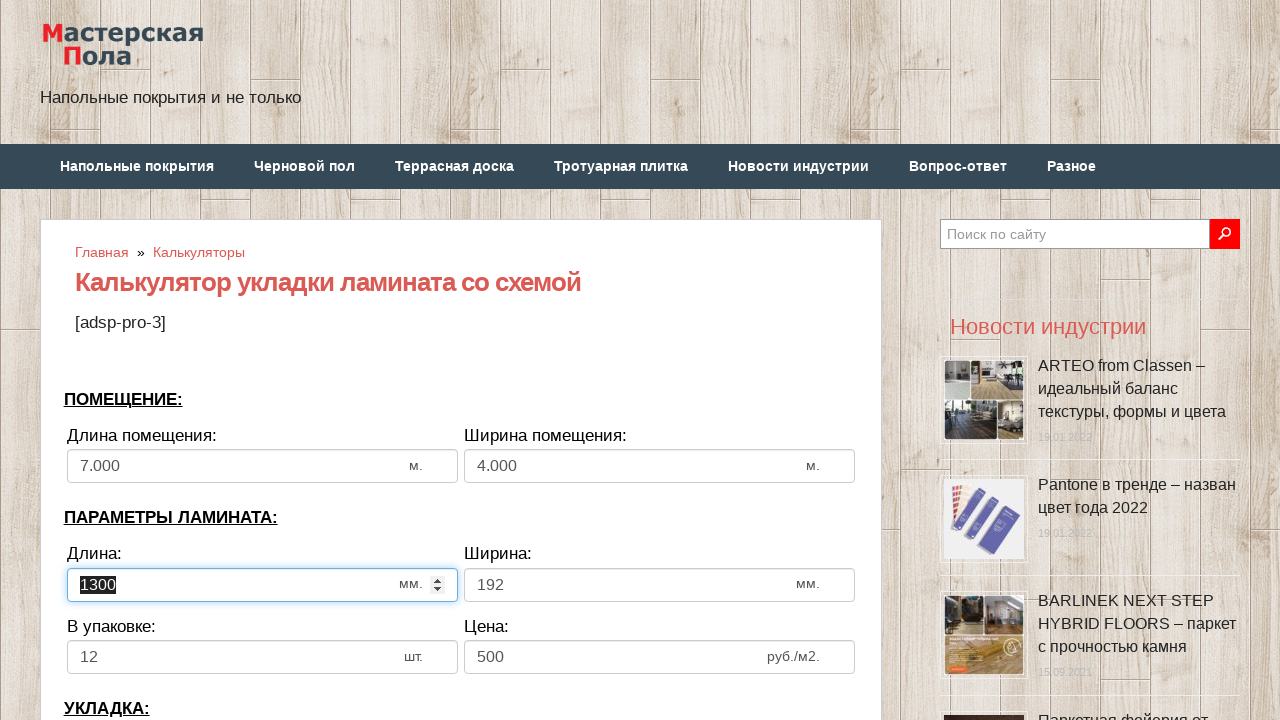

Entered laminate width value: 1350 on input[name='calc_lamwidth']
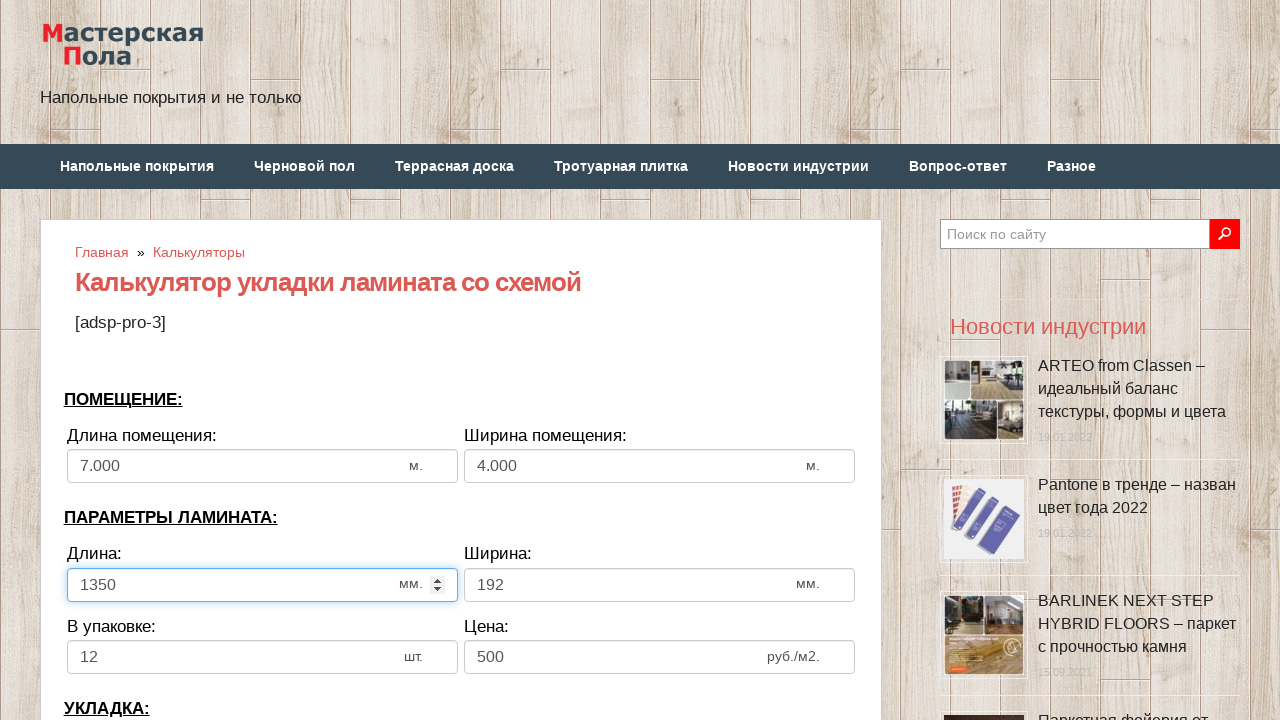

Clicked laminate height input field at (660, 585) on input[name='calc_lamheight']
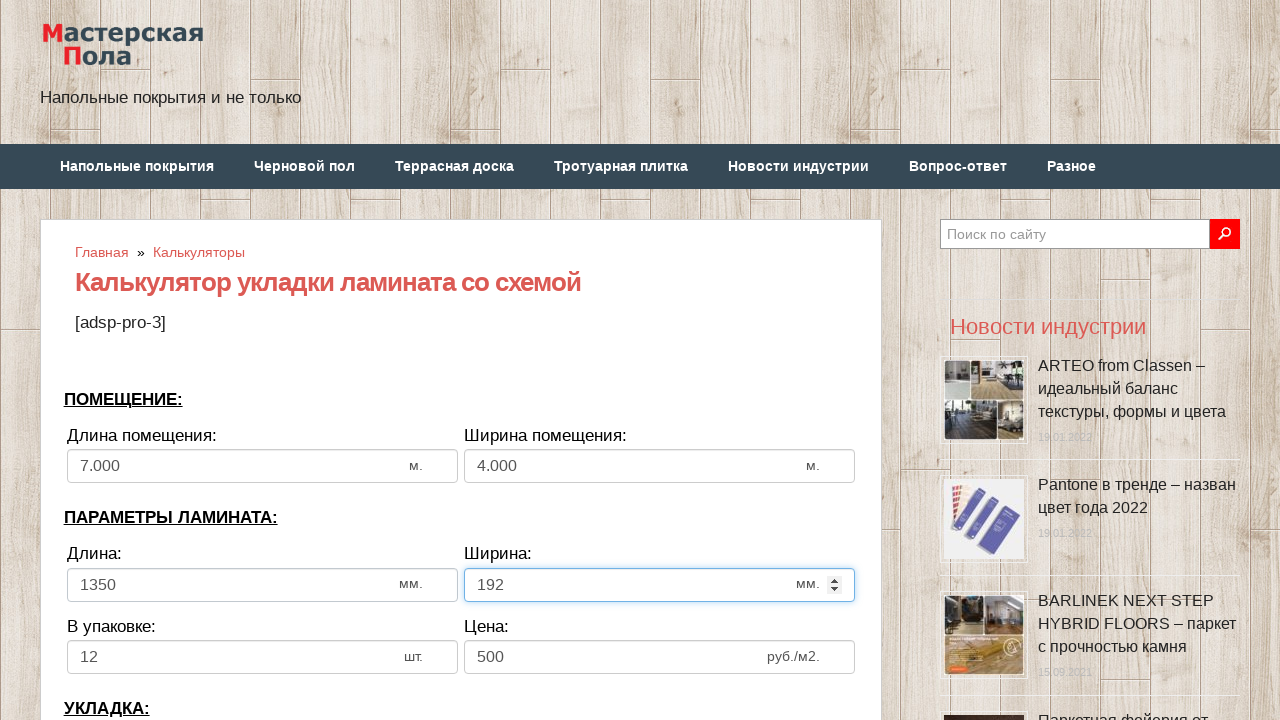

Selected all text in laminate height field on input[name='calc_lamheight']
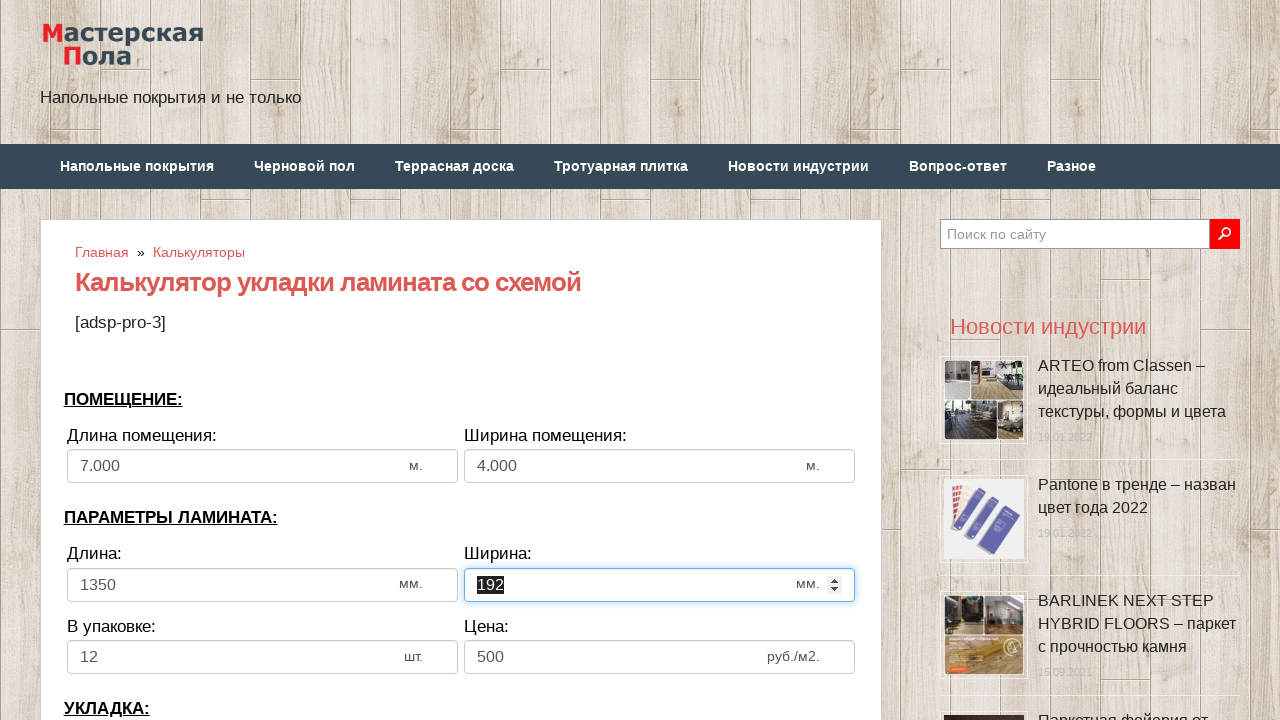

Entered laminate height value: 177 on input[name='calc_lamheight']
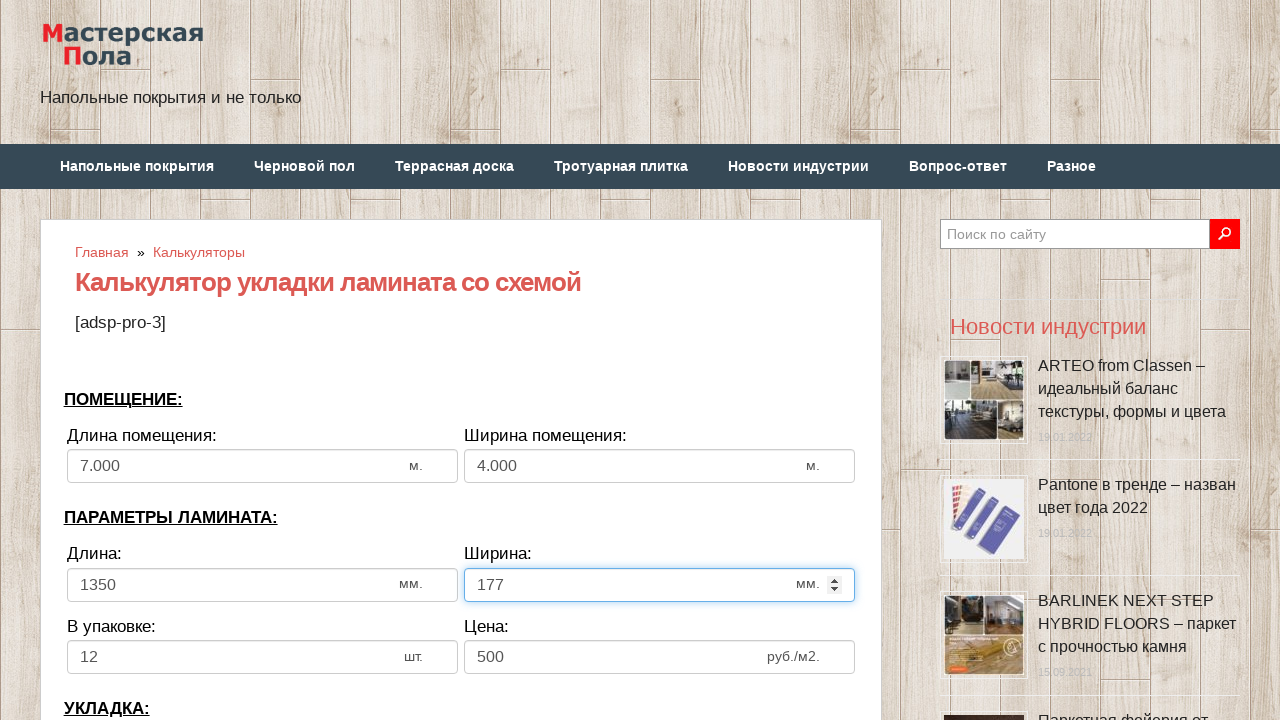

Clicked pieces in pack input field at (262, 657) on input[name='calc_inpack']
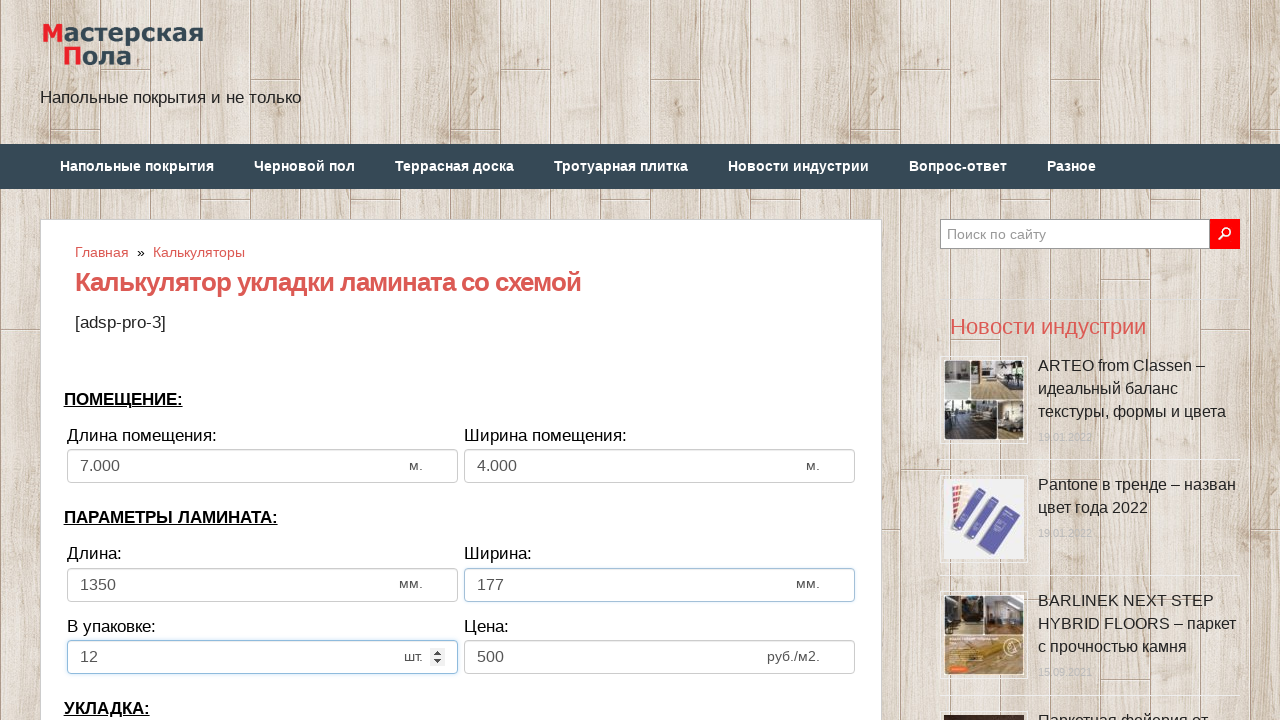

Selected all text in pieces in pack field on input[name='calc_inpack']
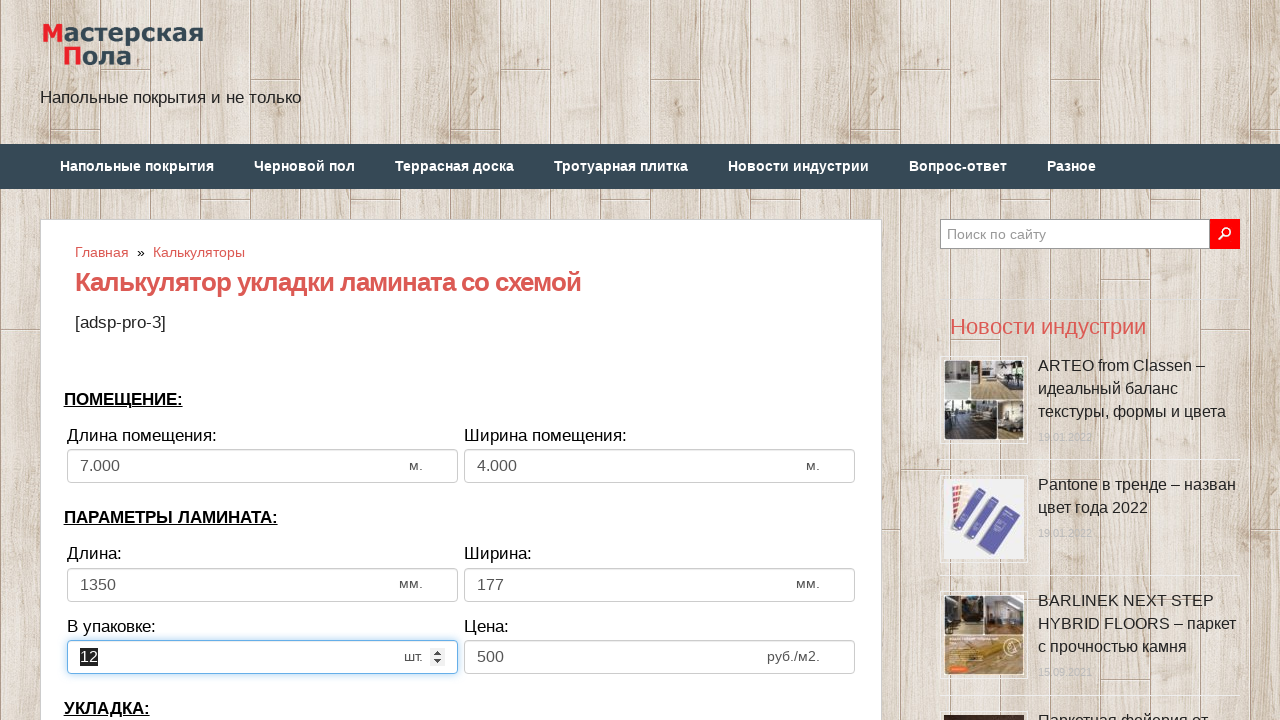

Entered pieces in pack value: 18 on input[name='calc_inpack']
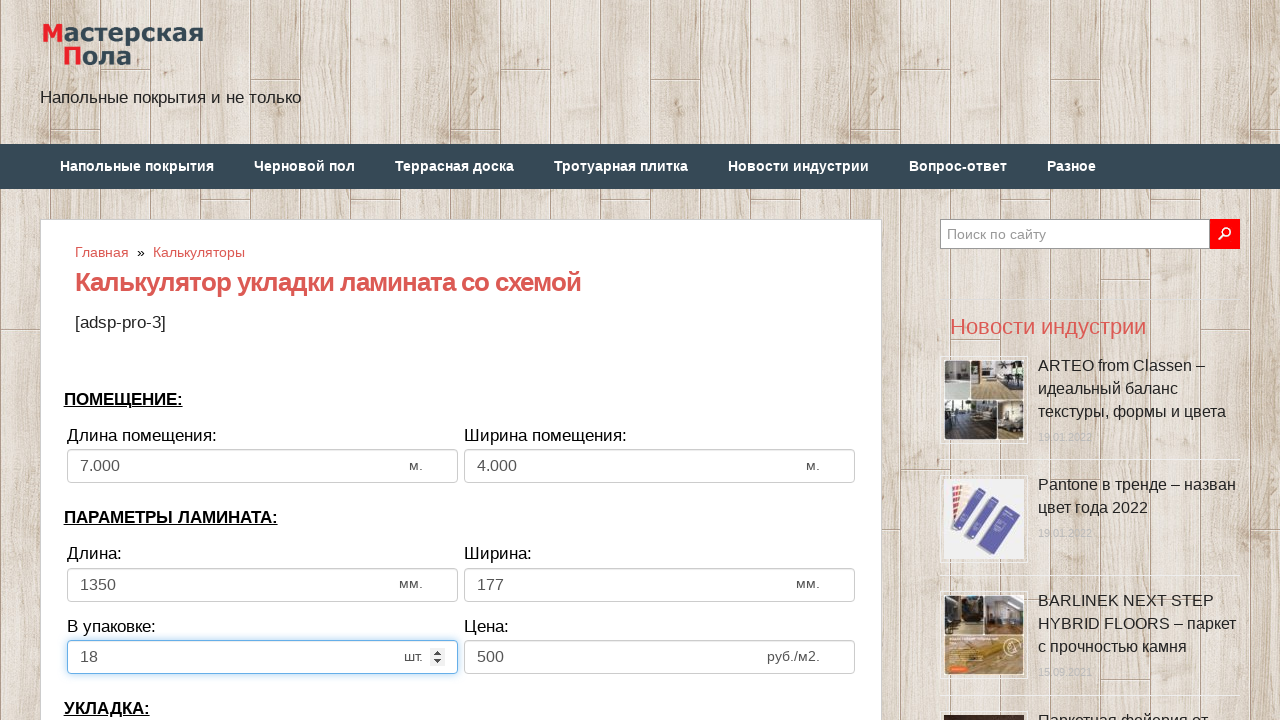

Clicked price input field at (660, 657) on input[name='calc_price']
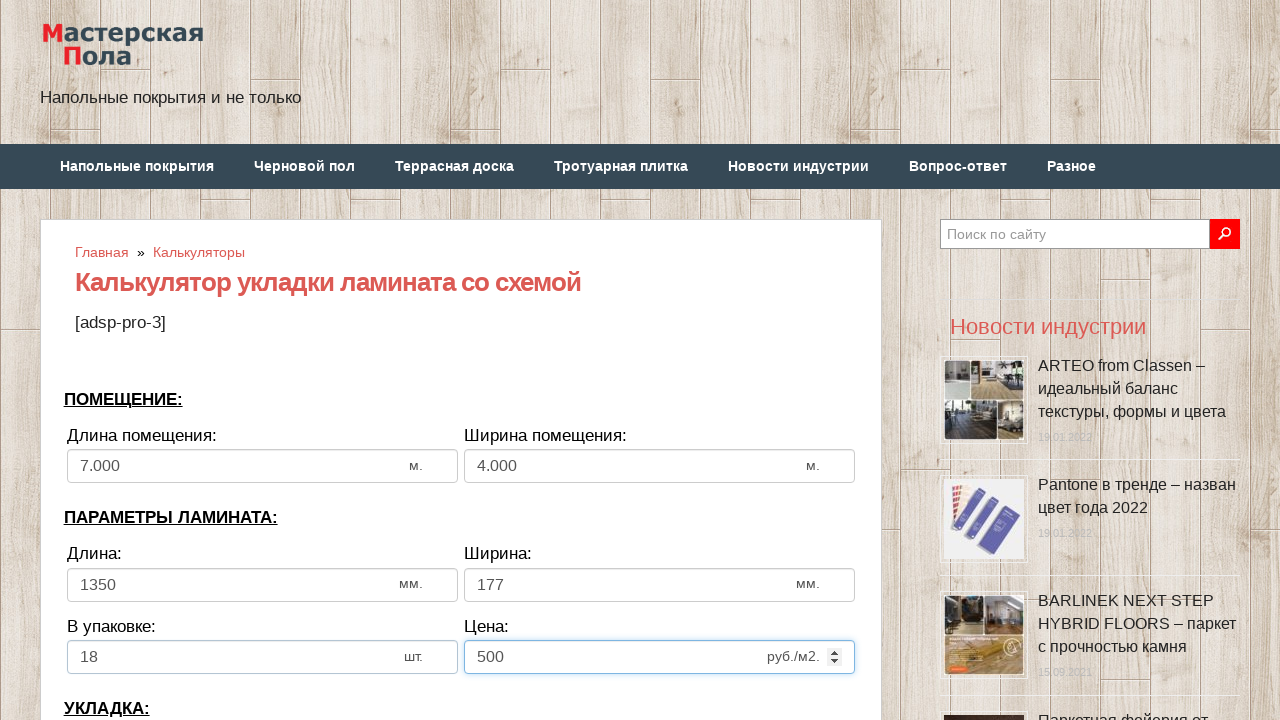

Selected all text in price field on input[name='calc_price']
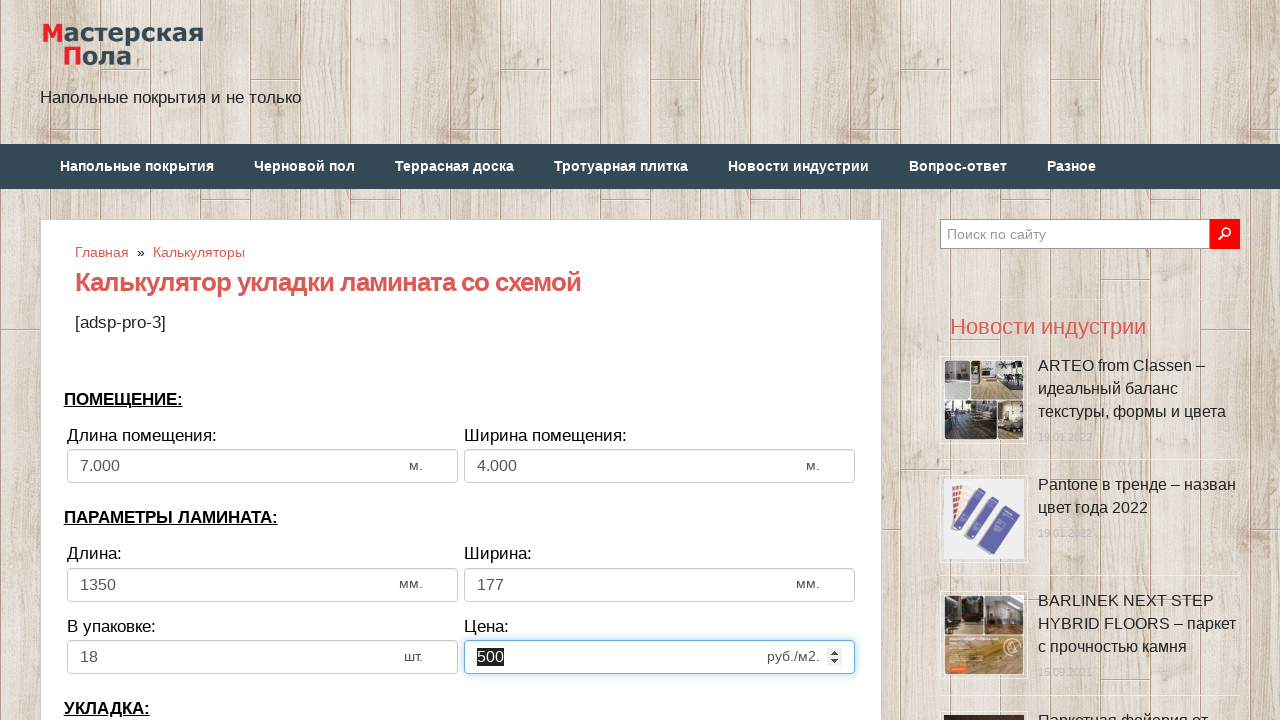

Entered price value: 900 on input[name='calc_price']
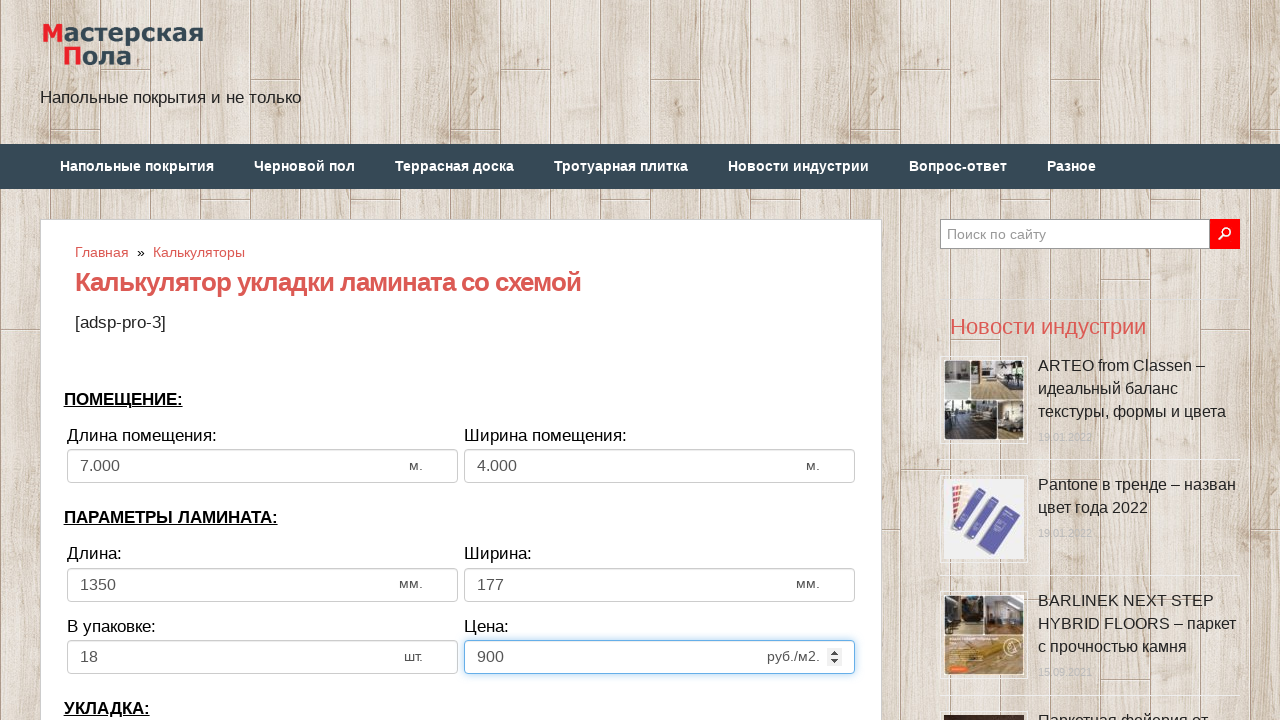

Clicked bias input field at (262, 361) on input[name='calc_bias']
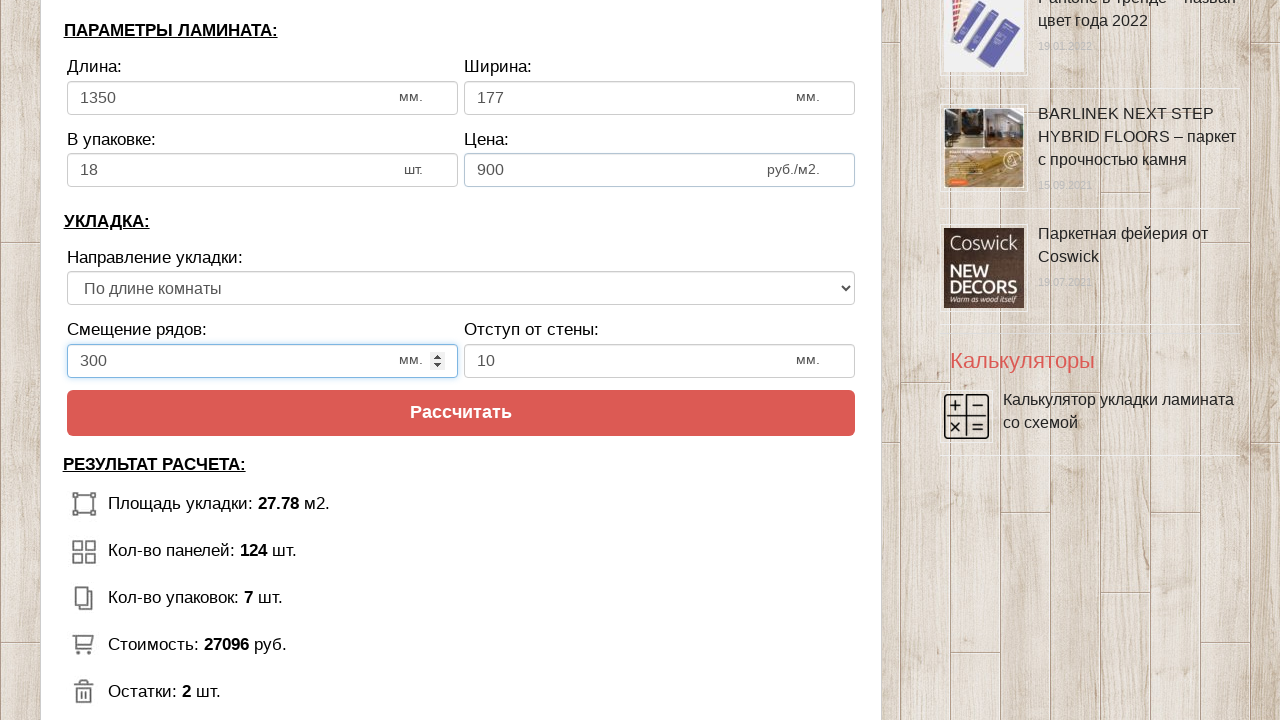

Selected all text in bias field on input[name='calc_bias']
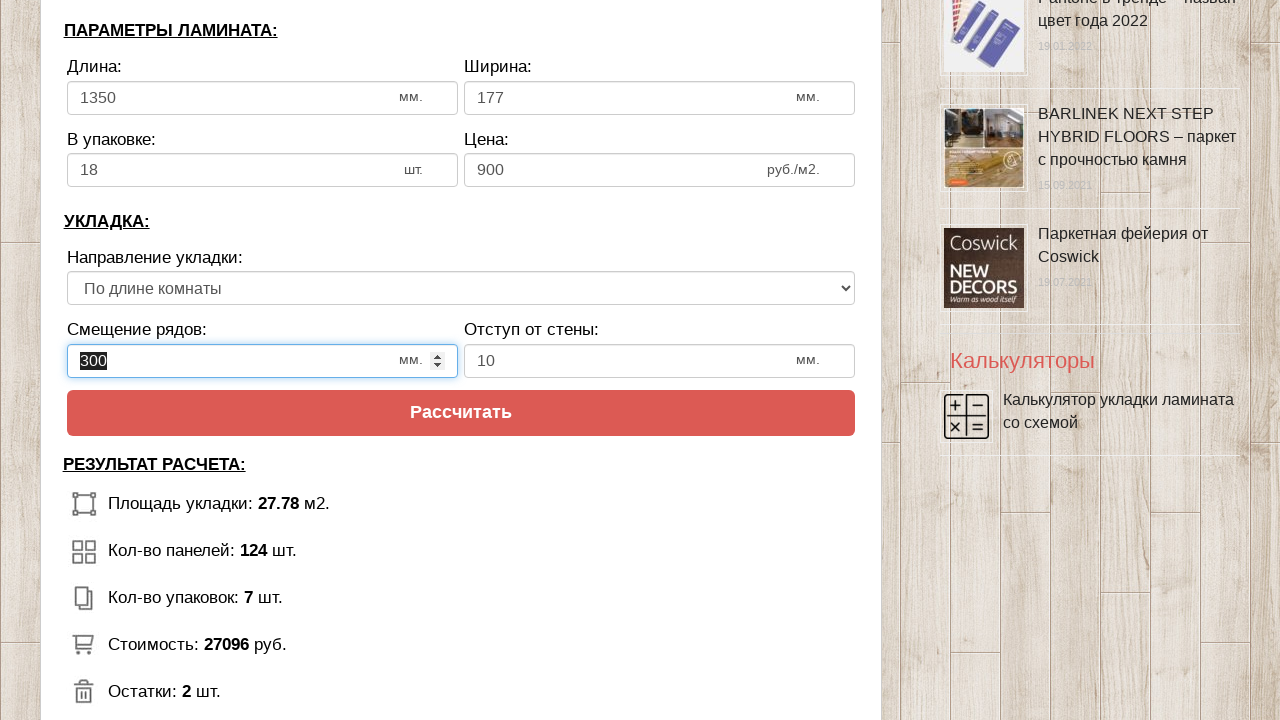

Entered bias value: 235 on input[name='calc_bias']
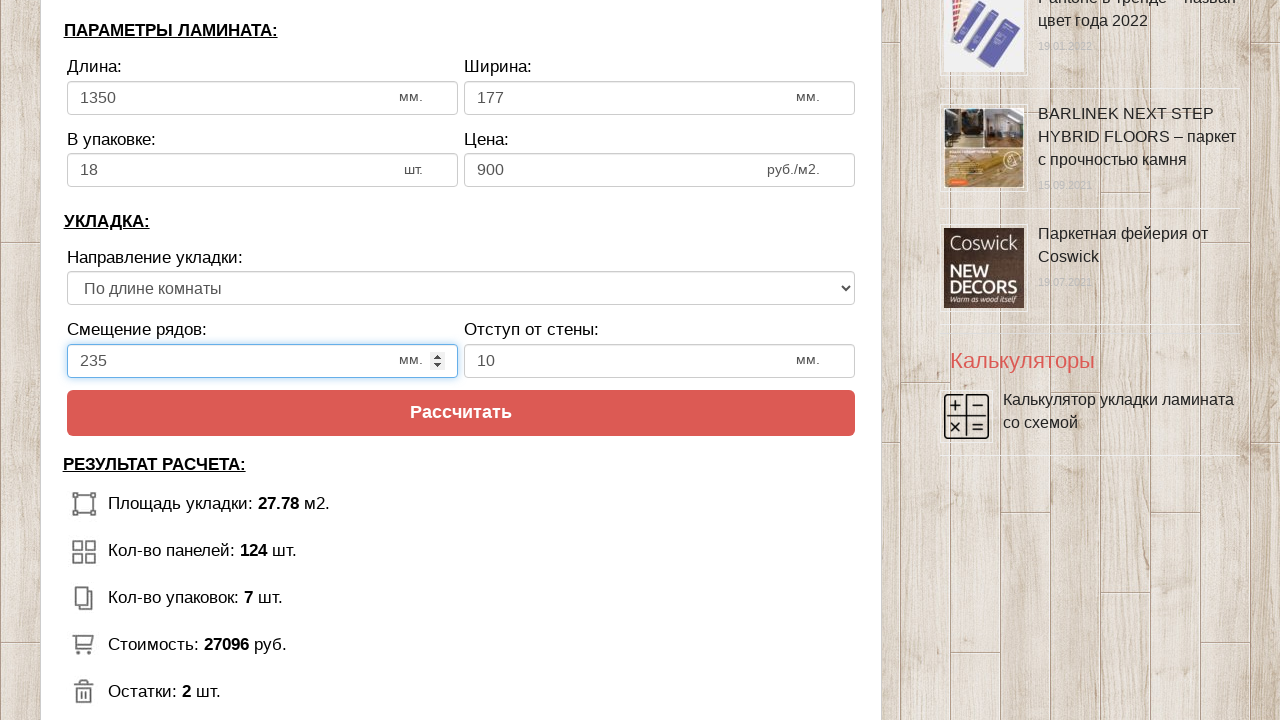

Clicked wall distance input field at (660, 361) on input[name='calc_walldist']
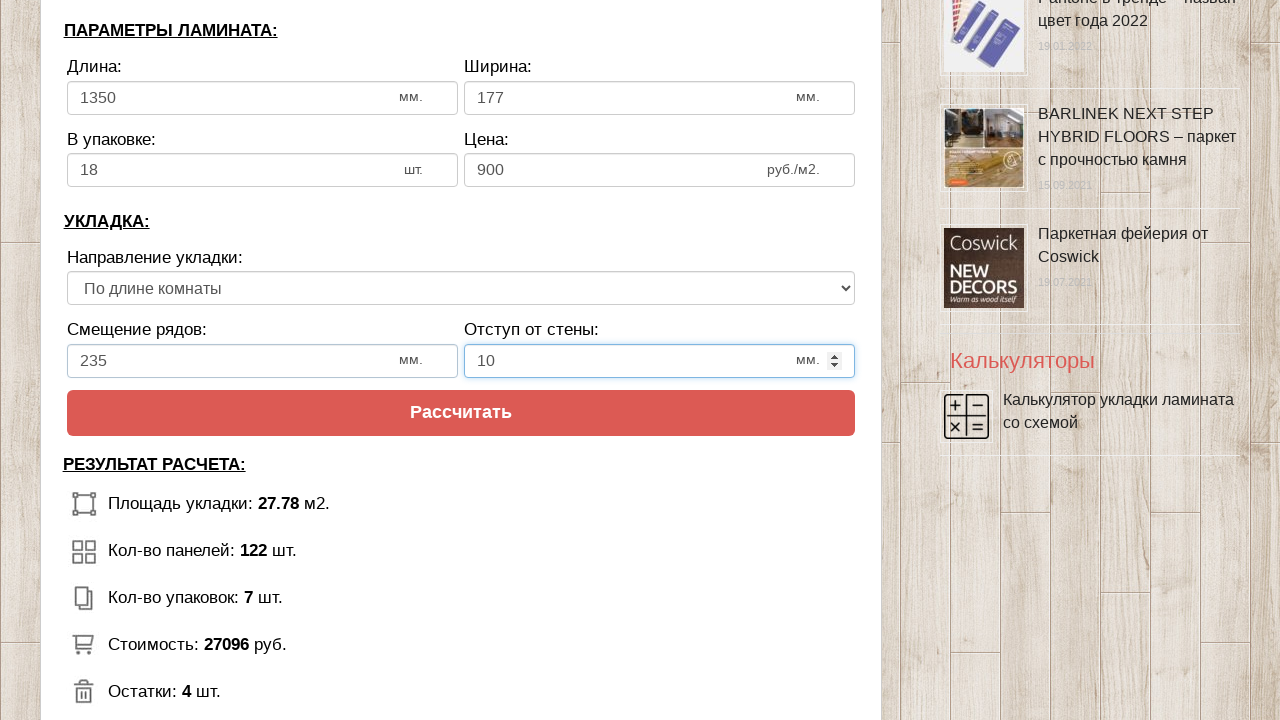

Selected all text in wall distance field on input[name='calc_walldist']
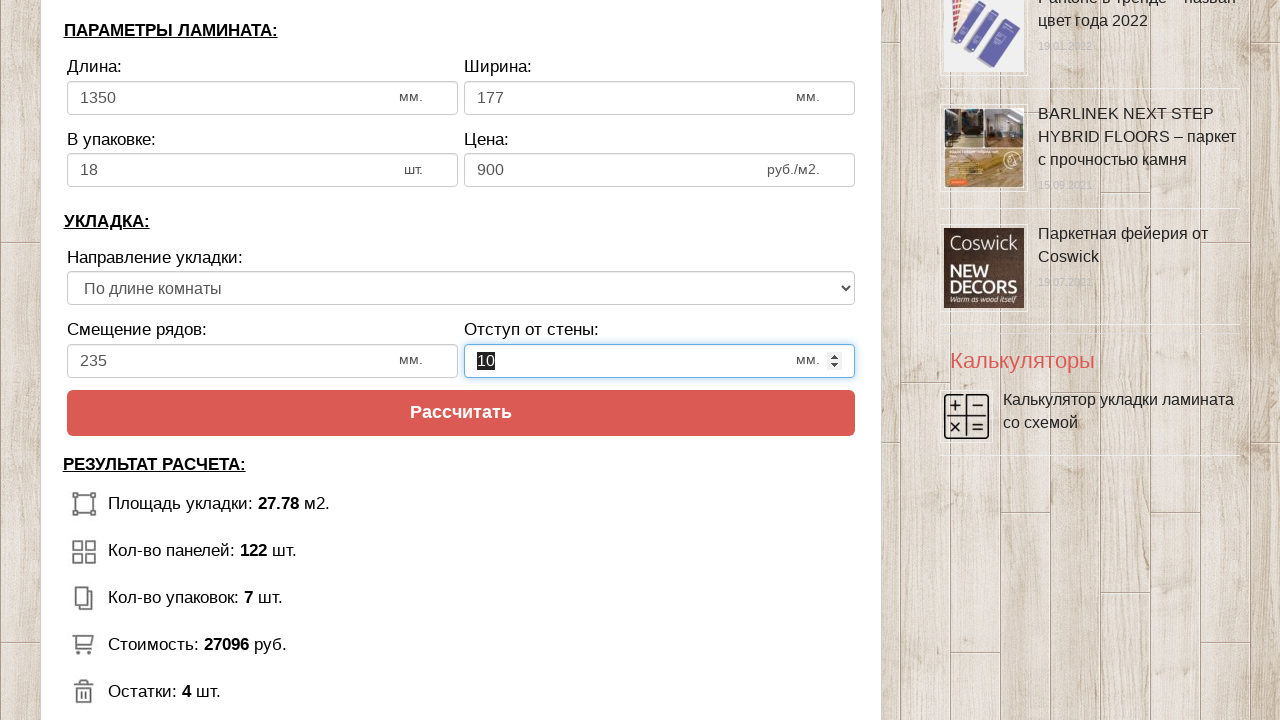

Entered wall distance value: 11 on input[name='calc_walldist']
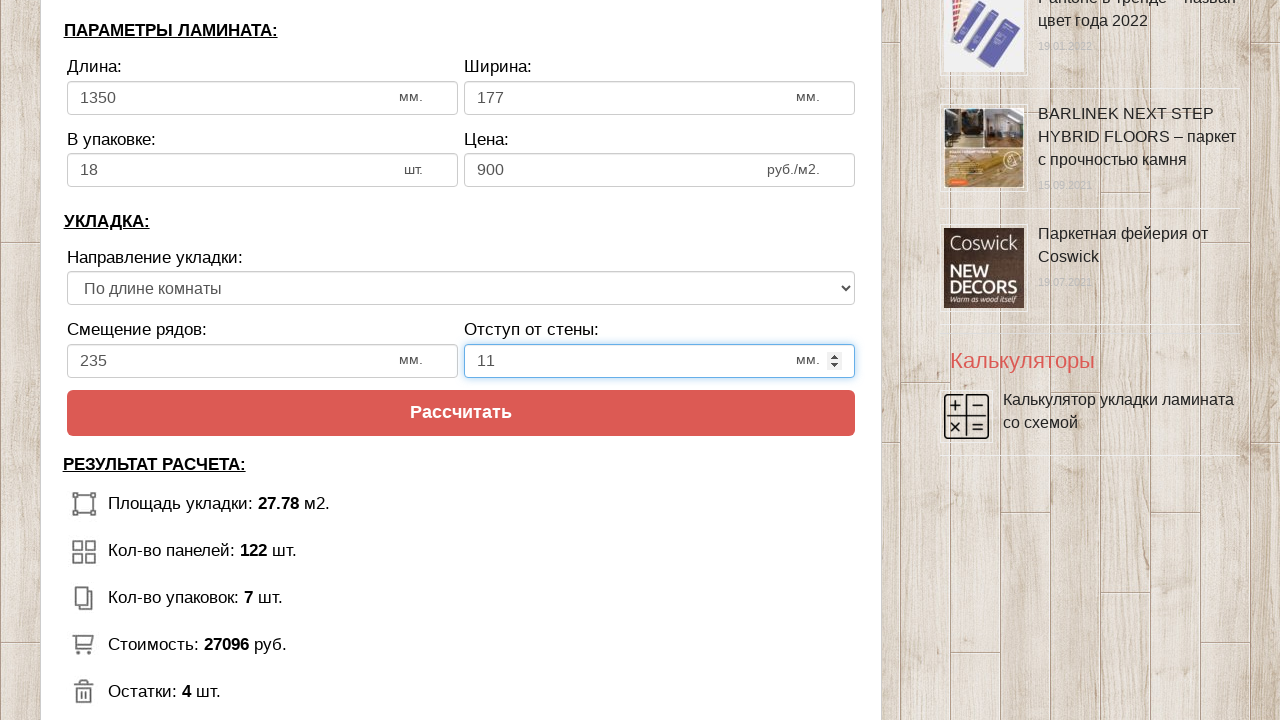

Clicked calculate button at (461, 413) on .btn.btn-secondary.btn-lg.tocalc
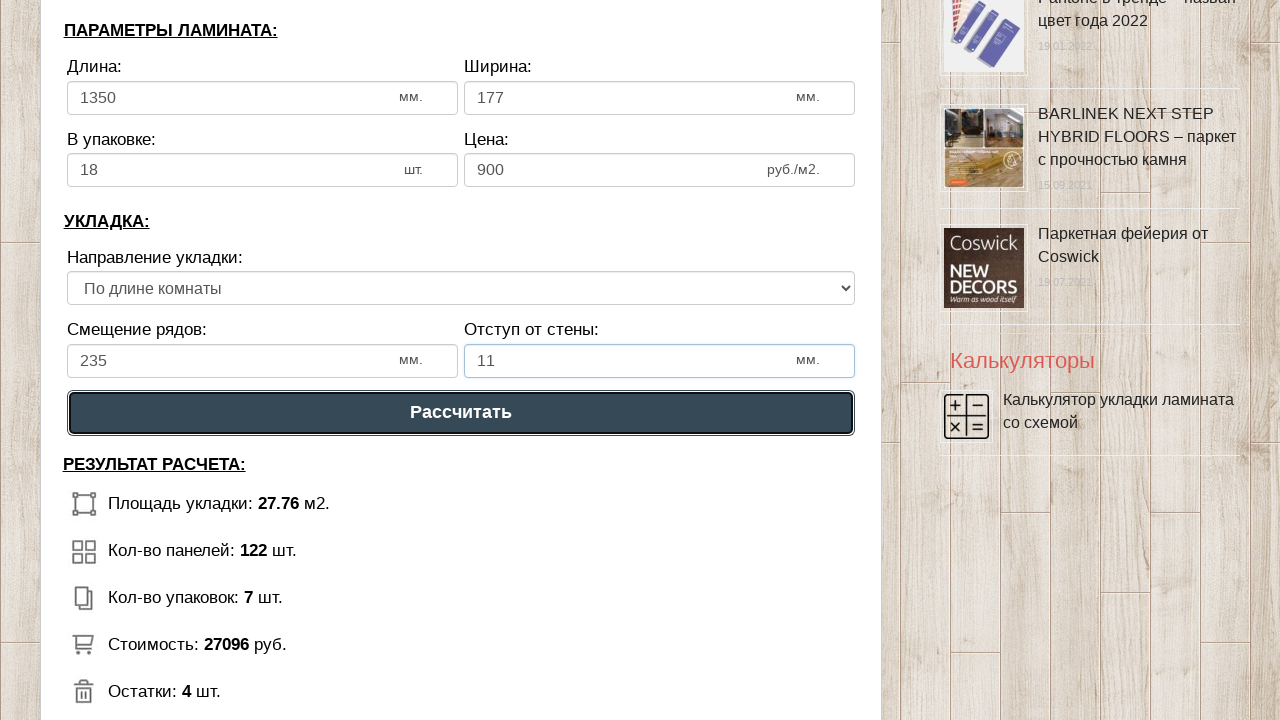

Calculation results displayed with laminate count visible
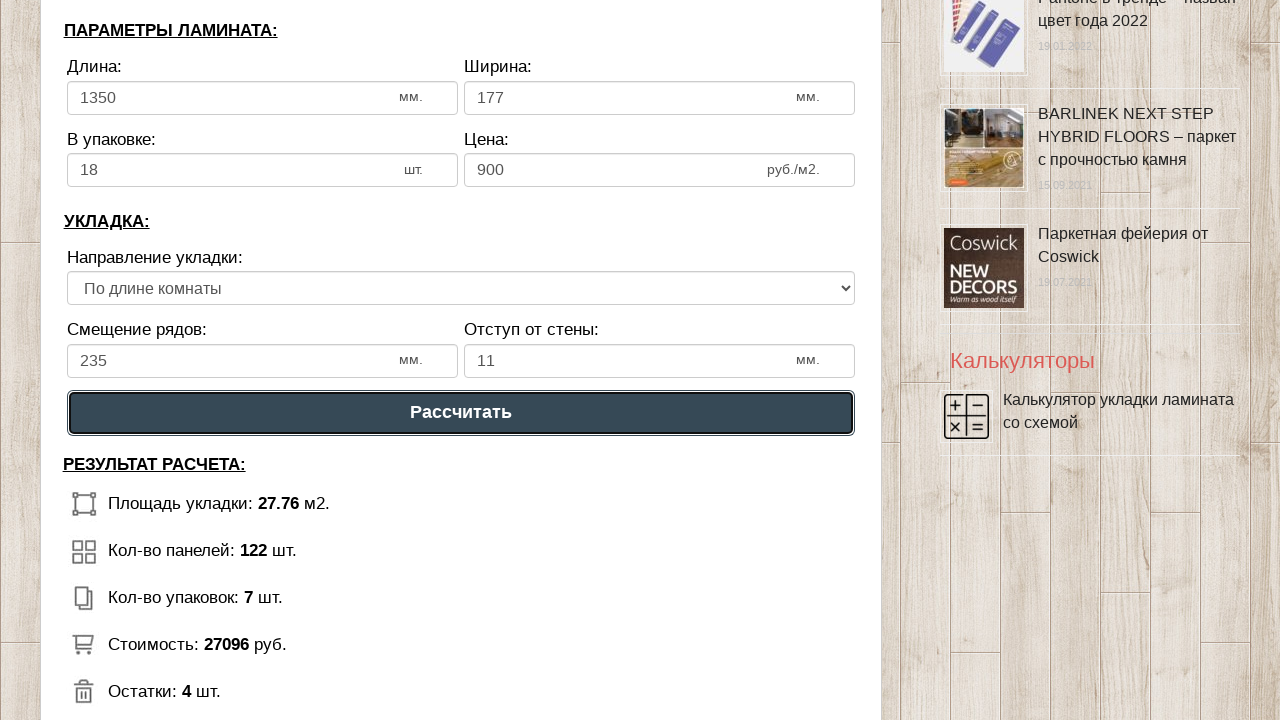

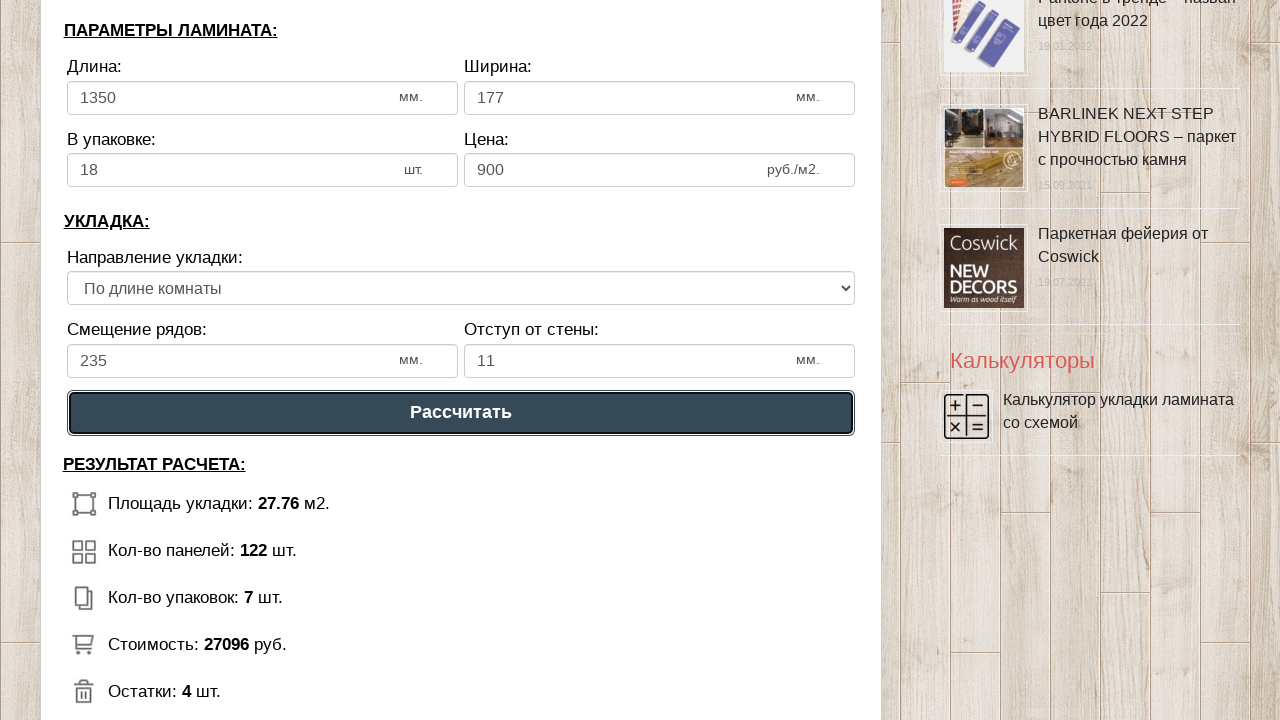